Opens the appointment modal and attempts to insert a past date to verify validation behavior.

Starting URL: https://test-a-pet.vercel.app/

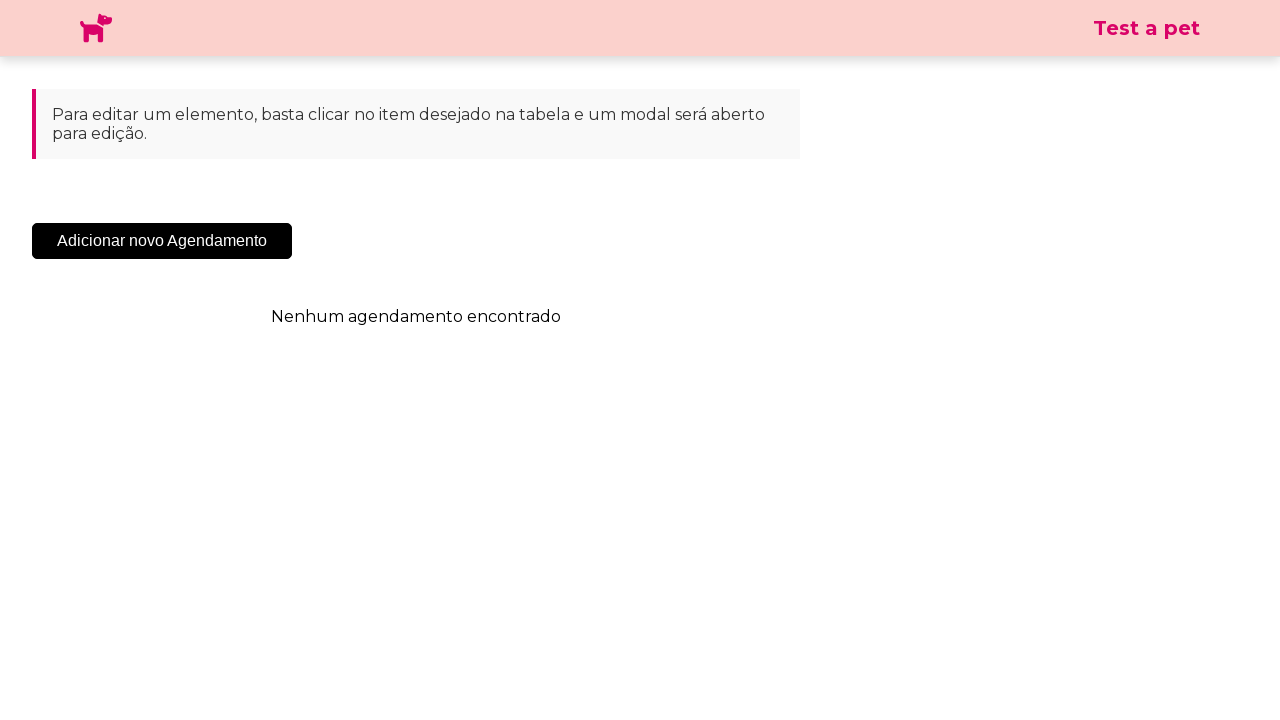

Clicked 'Add New Appointment' button to open modal at (162, 241) on .sc-cHqXqK.kZzwzX
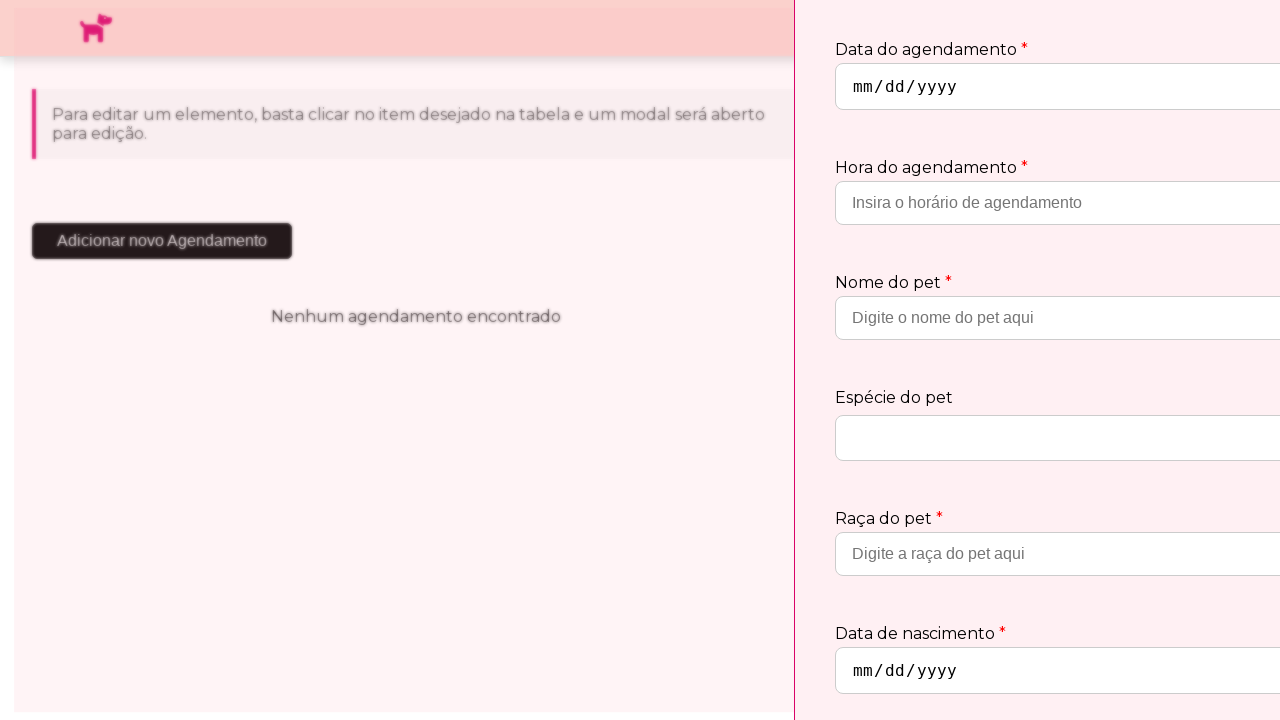

Appointment modal loaded
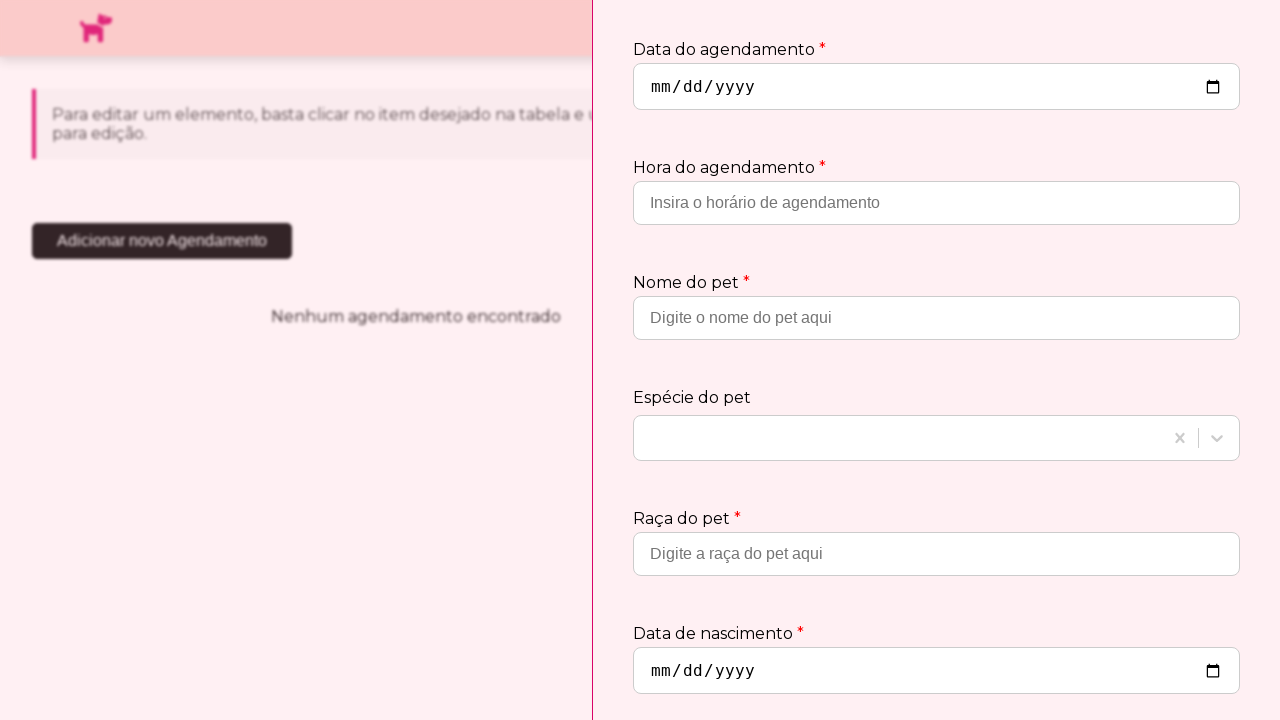

Attempted to fill date field with past date '2023-05-15' to verify validation on input[type='date']
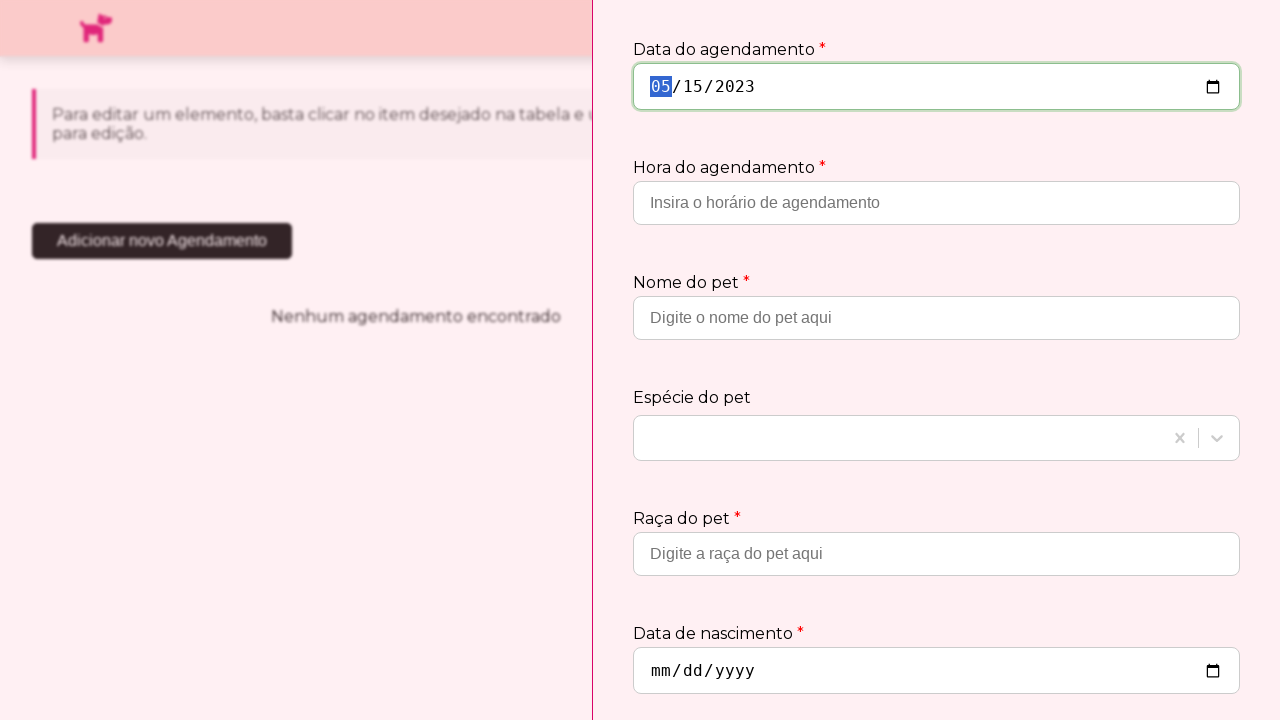

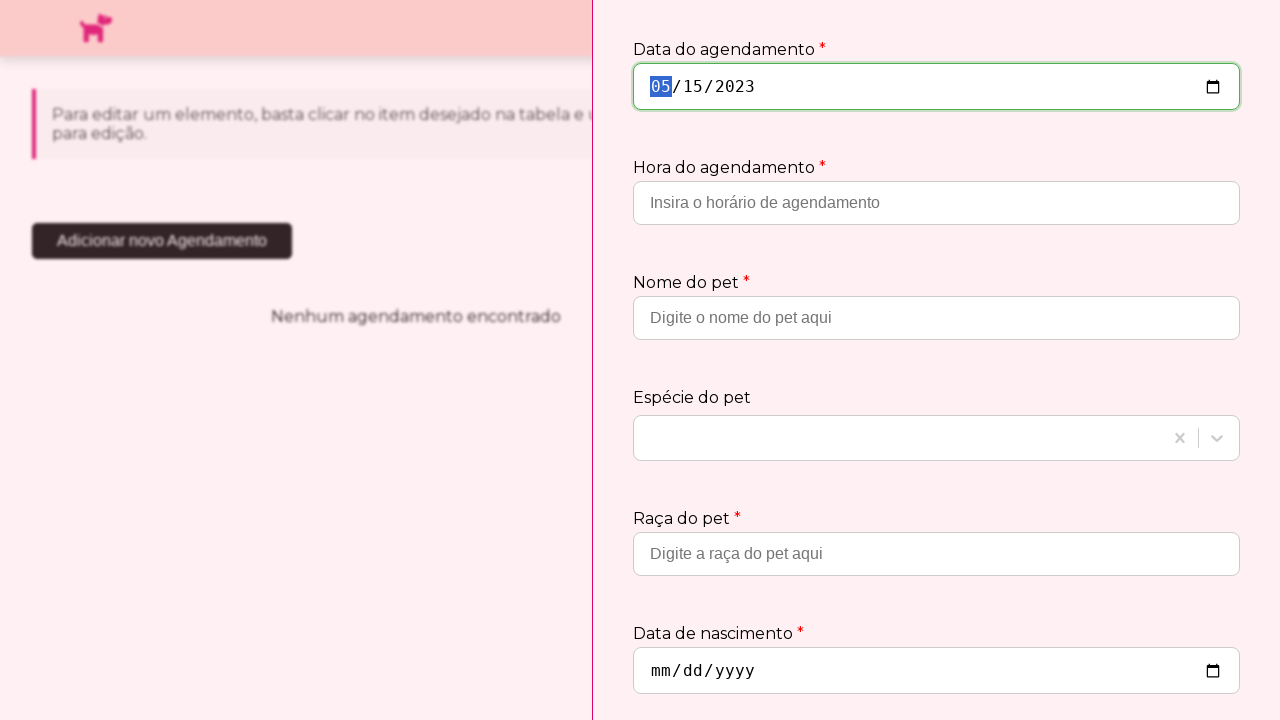